Tests Gmail help link functionality by clicking the Help link and switching to the newly opened window

Starting URL: https://gmail.com/

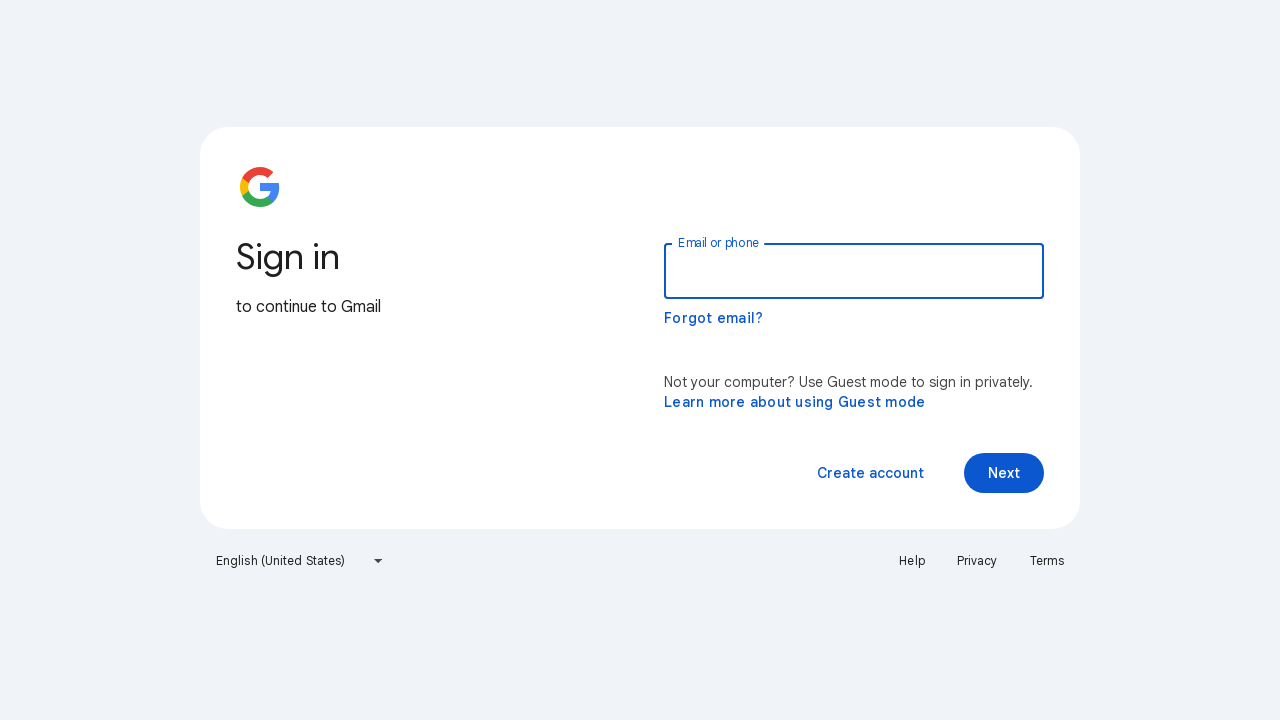

Clicked Help link at (912, 561) on a:has-text('Help')
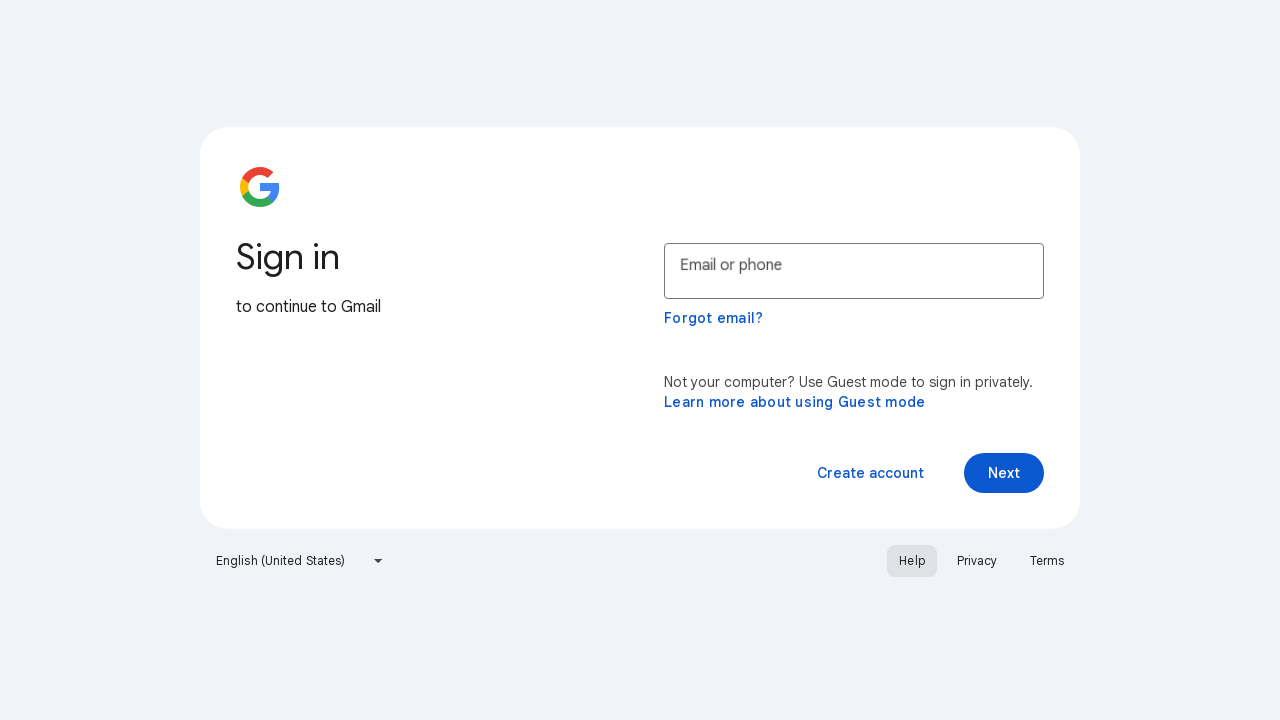

Clicked Help link to open new page at (912, 561) on a:has-text('Help')
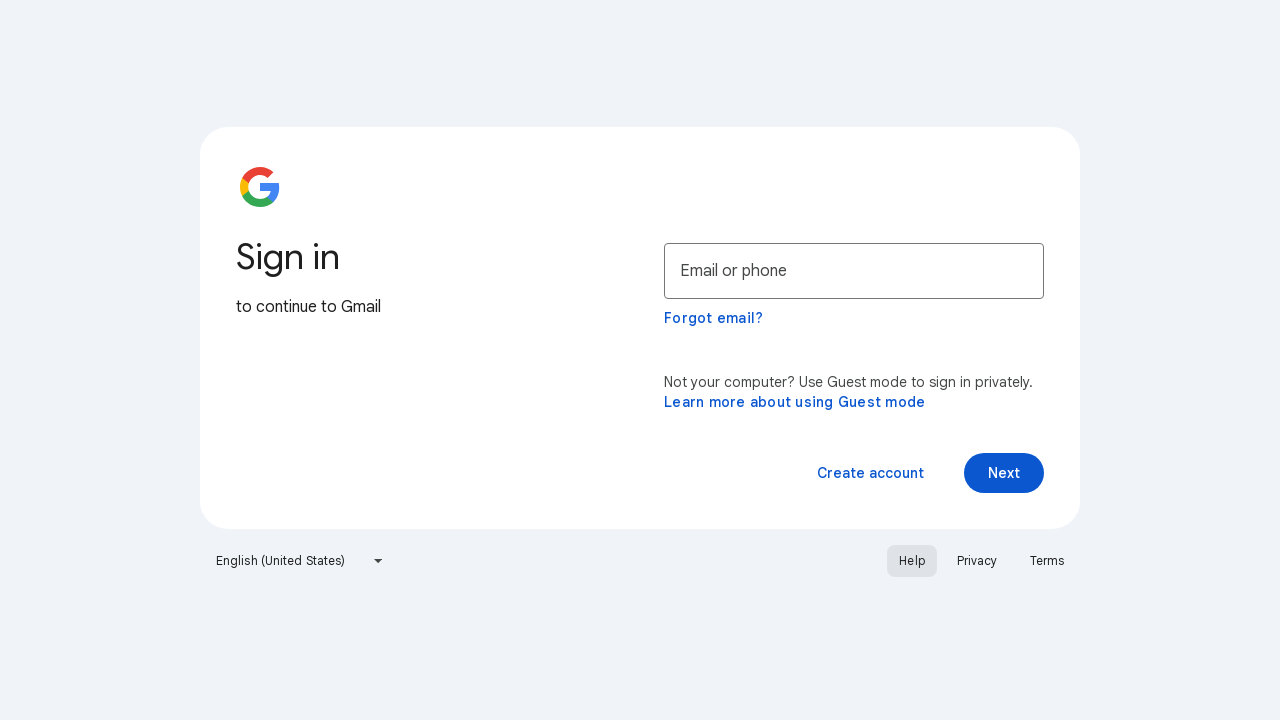

Switched to newly opened Help page
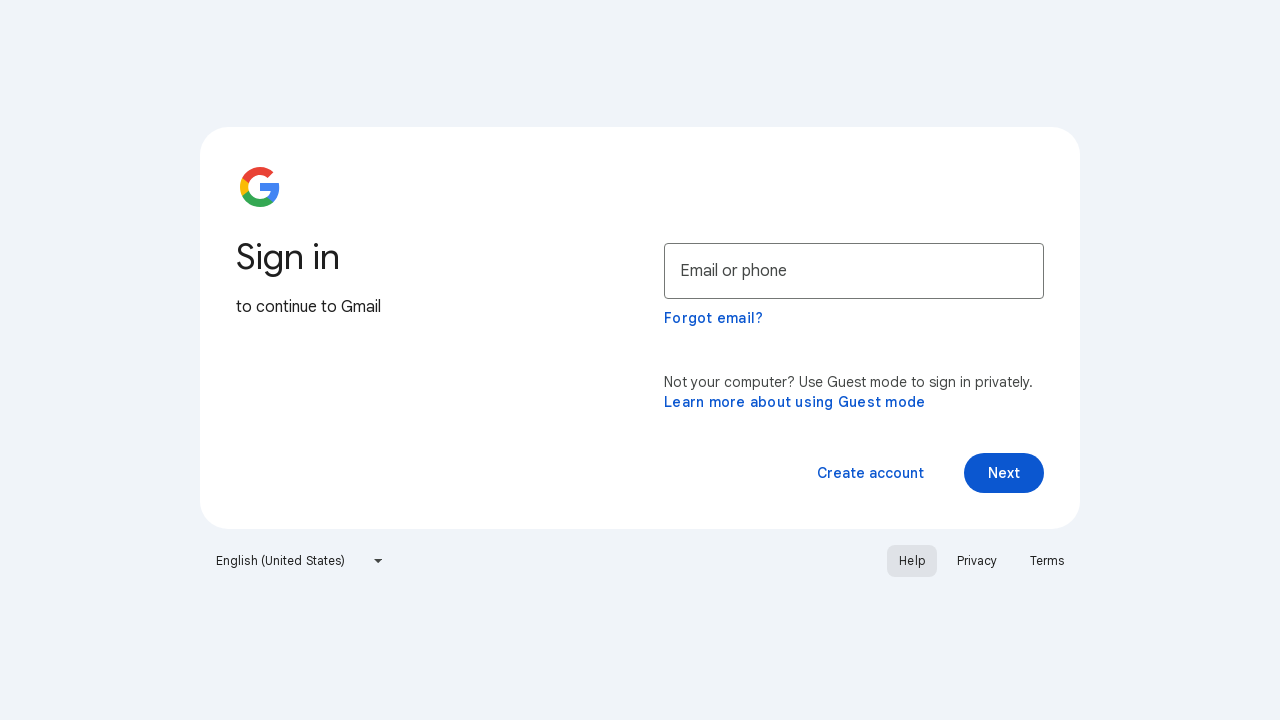

Help page loaded successfully
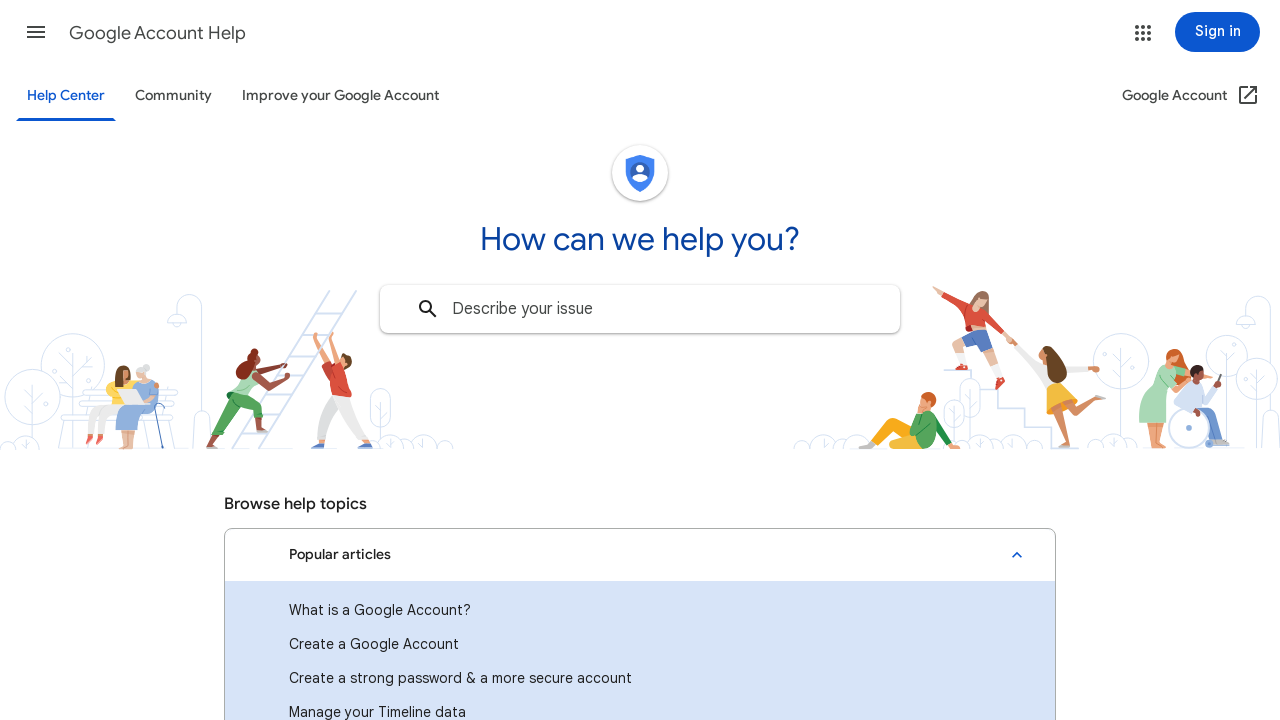

Retrieved help page title: Google Account Help
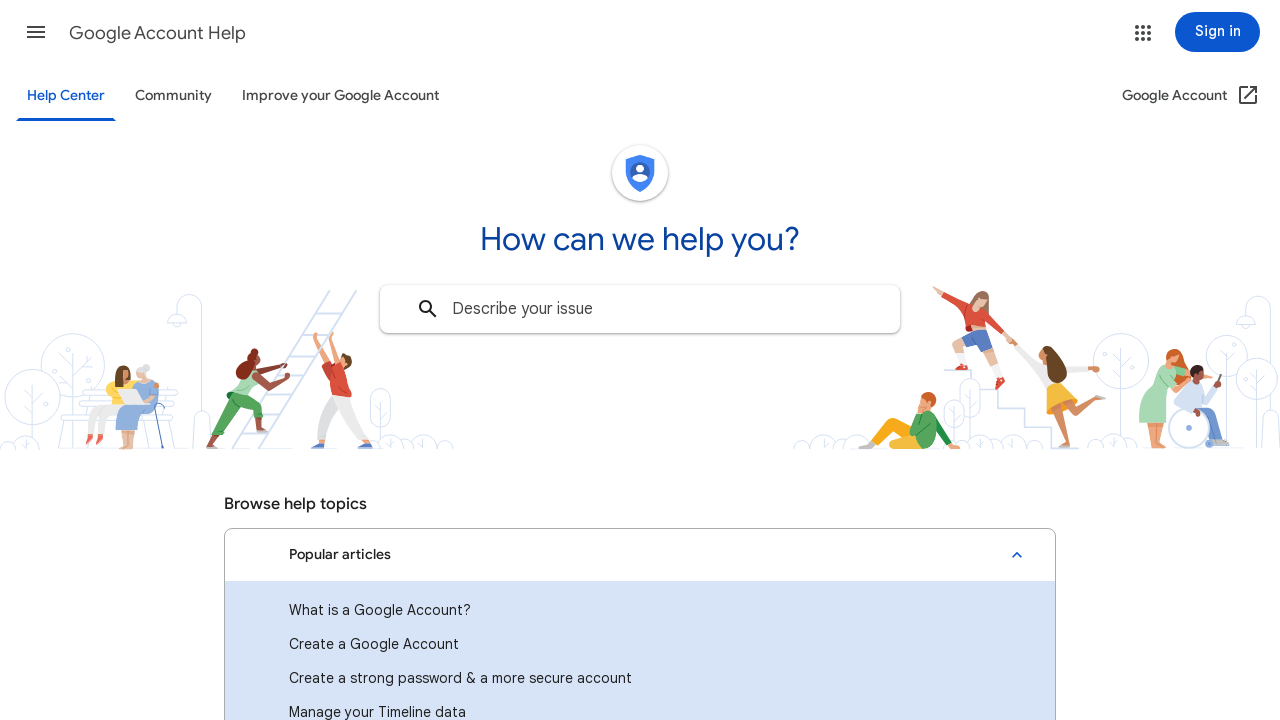

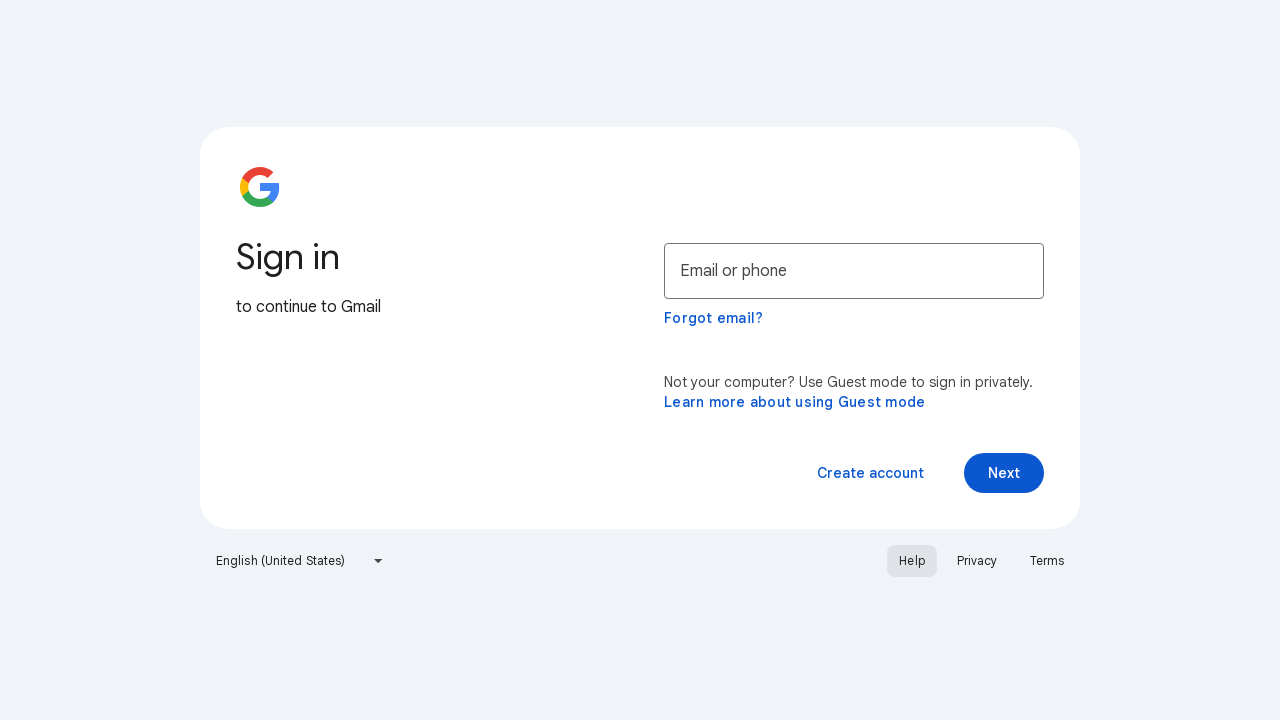